Tests successful login with valid admin credentials and verifies success message

Starting URL: https://training-support.net/webelements/login-form/

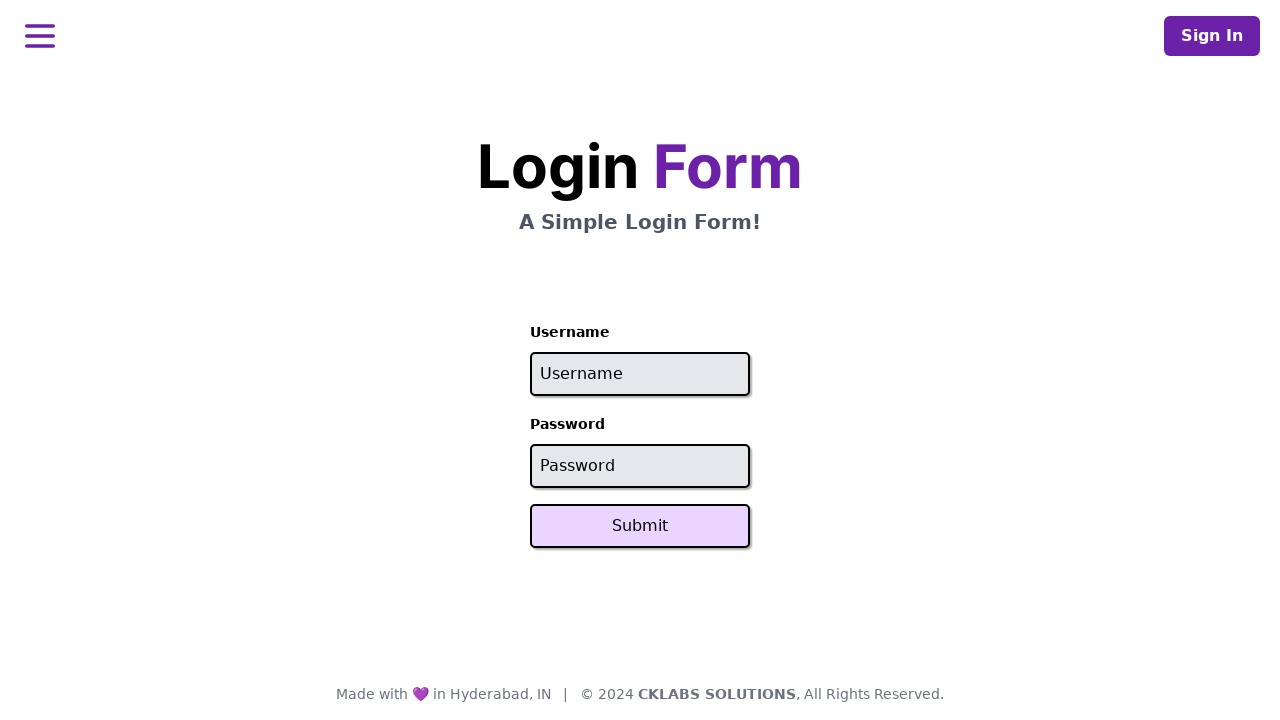

Cleared username field on #username
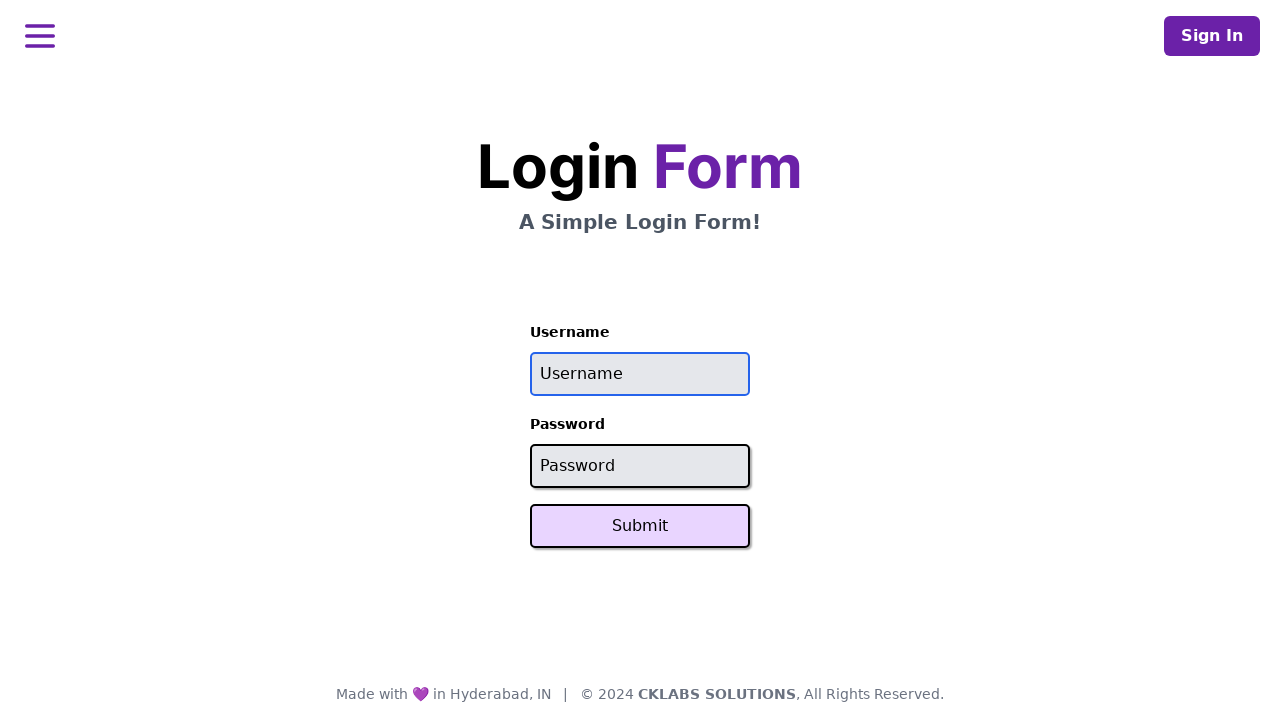

Filled username field with 'admin' on #username
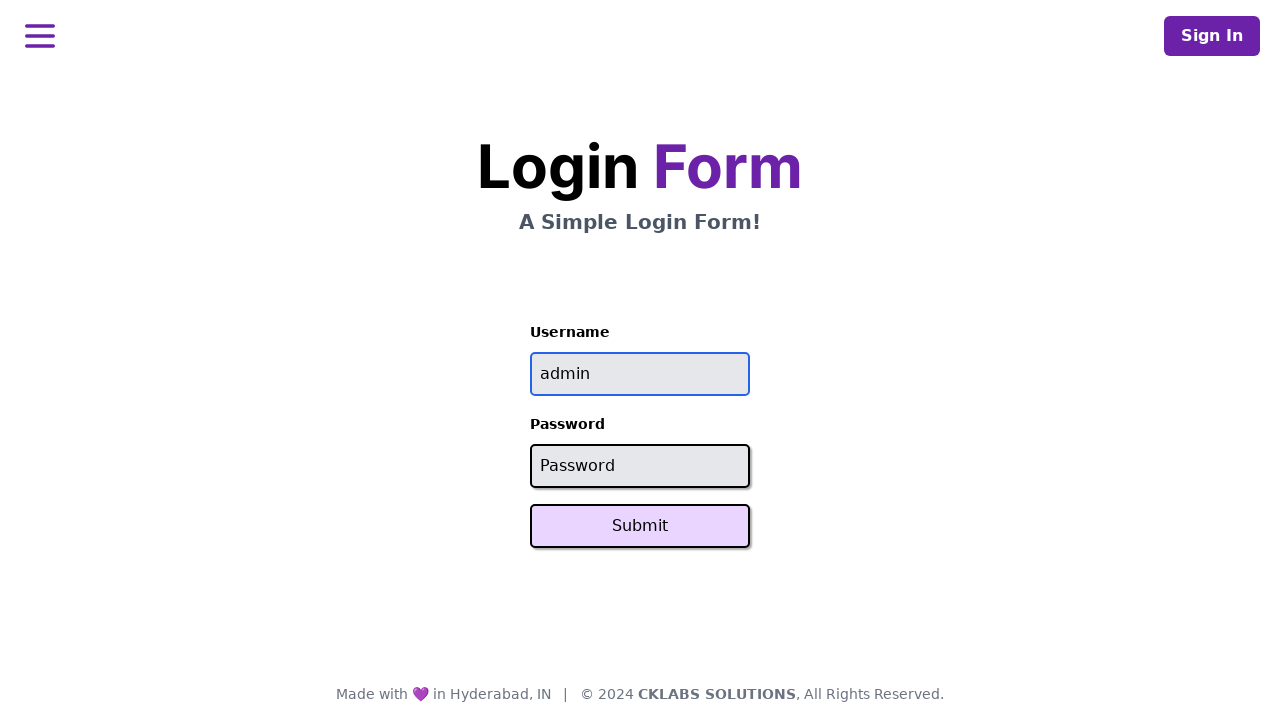

Cleared password field on #password
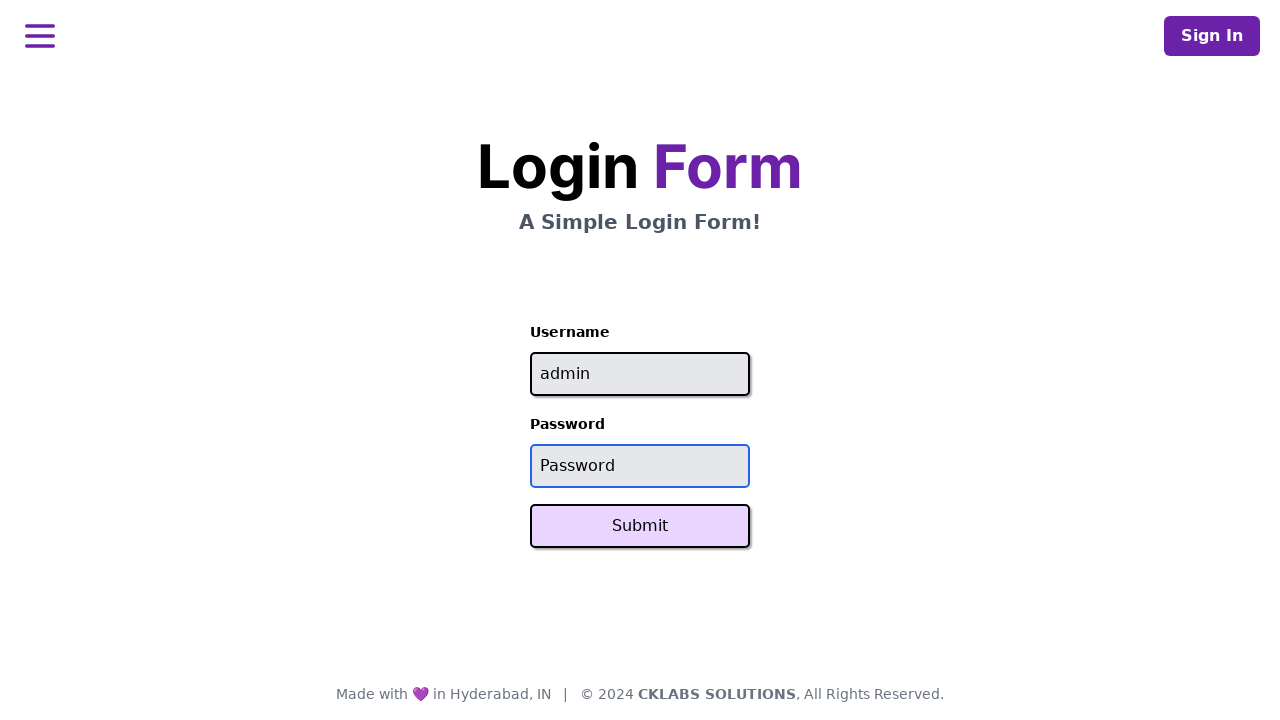

Filled password field with 'password' on #password
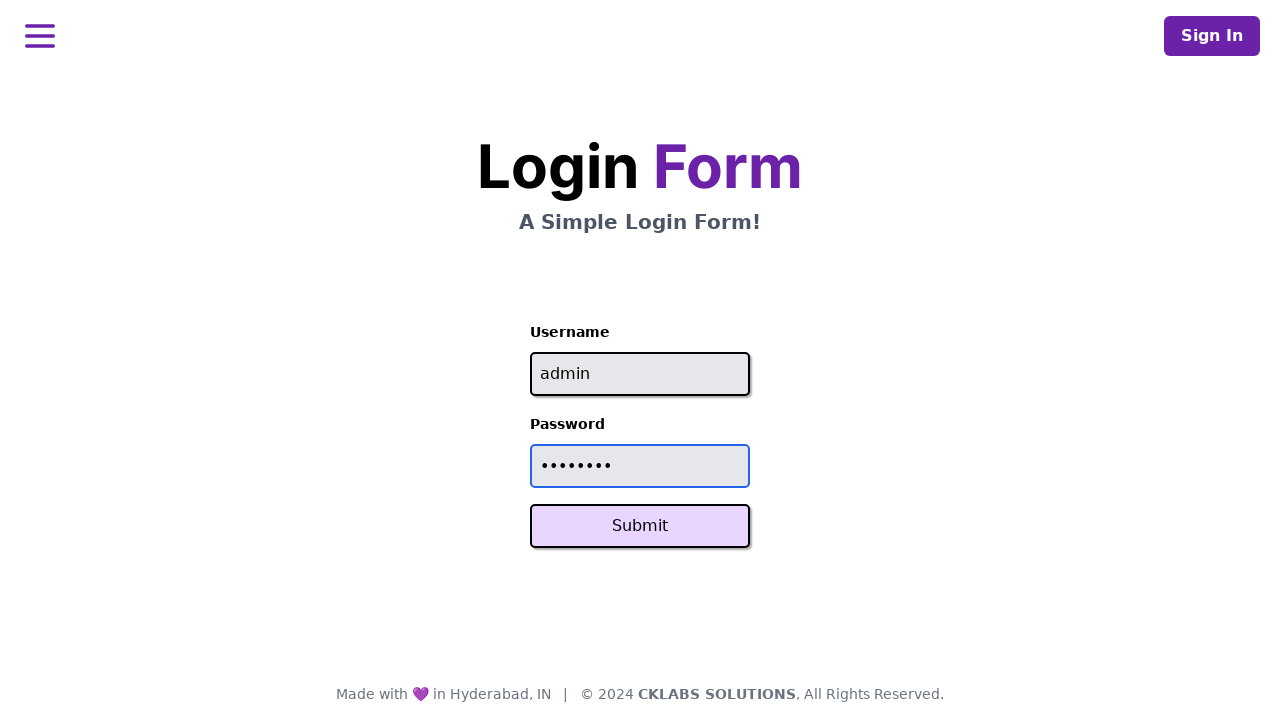

Clicked Submit button to login at (640, 526) on button:has-text('Submit')
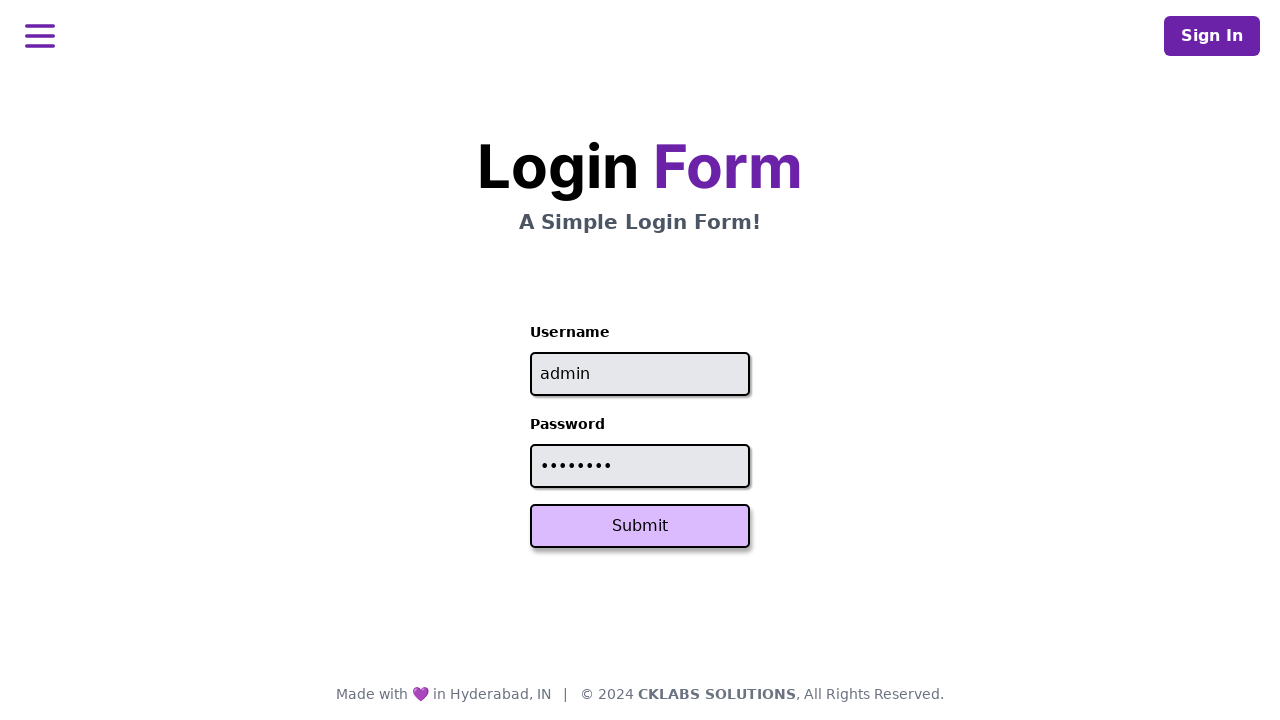

Login success message appeared
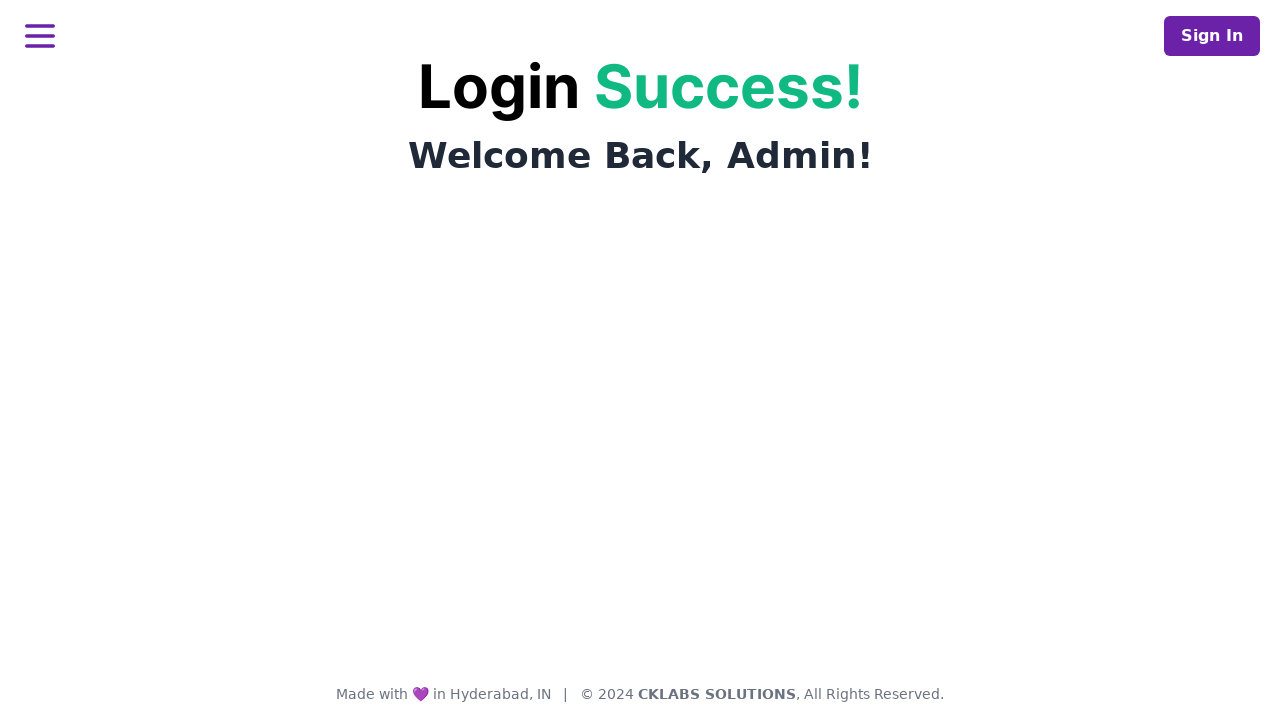

Retrieved success message text: 'Login Success!'
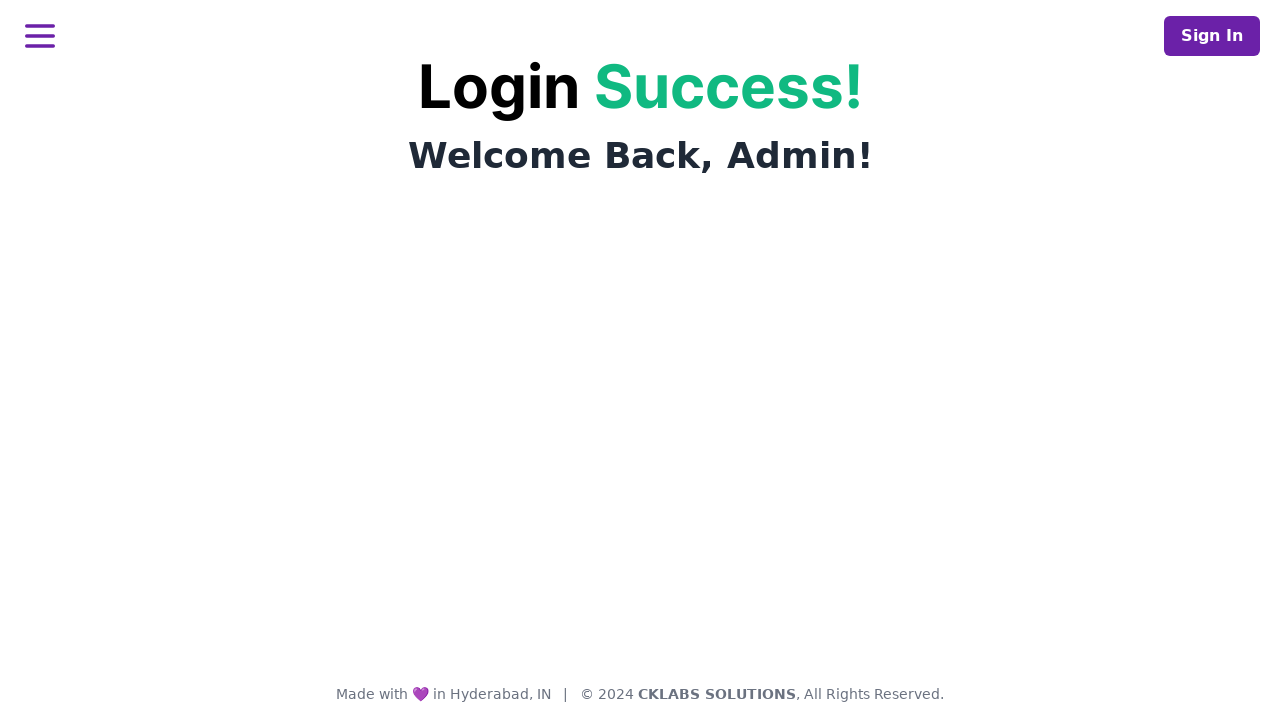

Verified success message equals 'Login Success!'
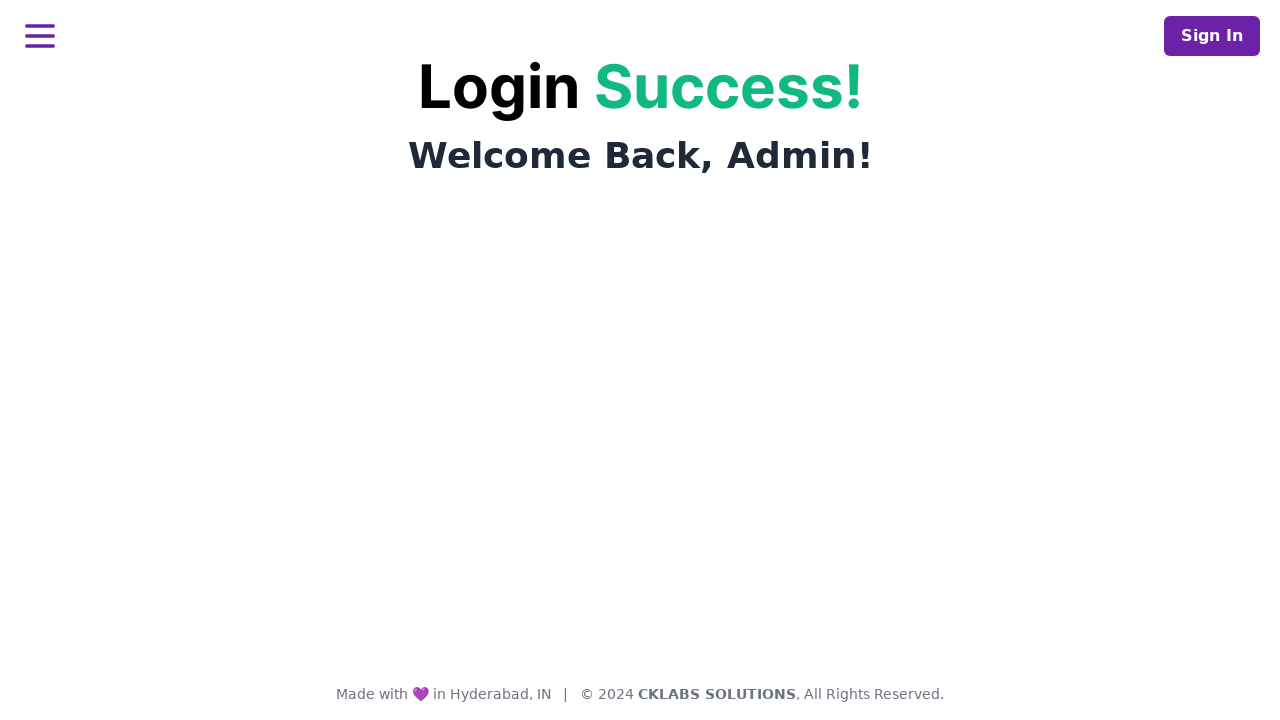

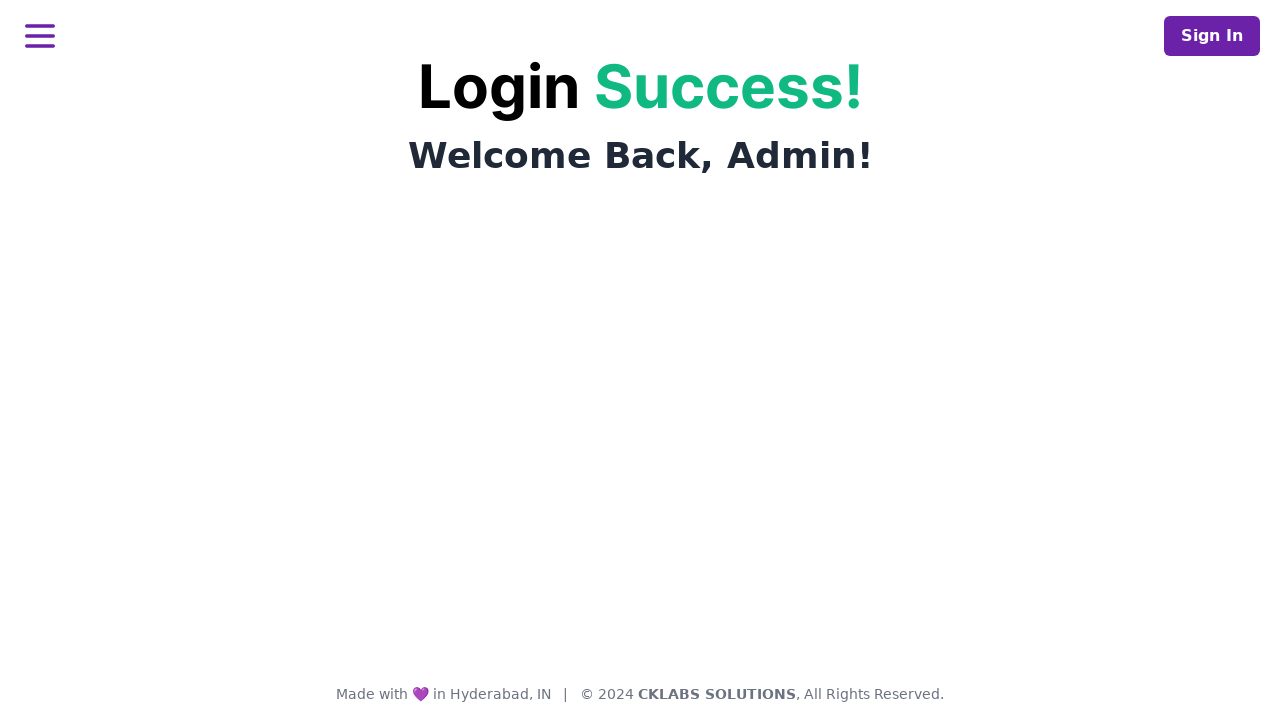